Navigates to the IoT Vega product page, clicks on a product name to view its details, and verifies that the product specifications table is displayed.

Starting URL: https://iotvega.com/product

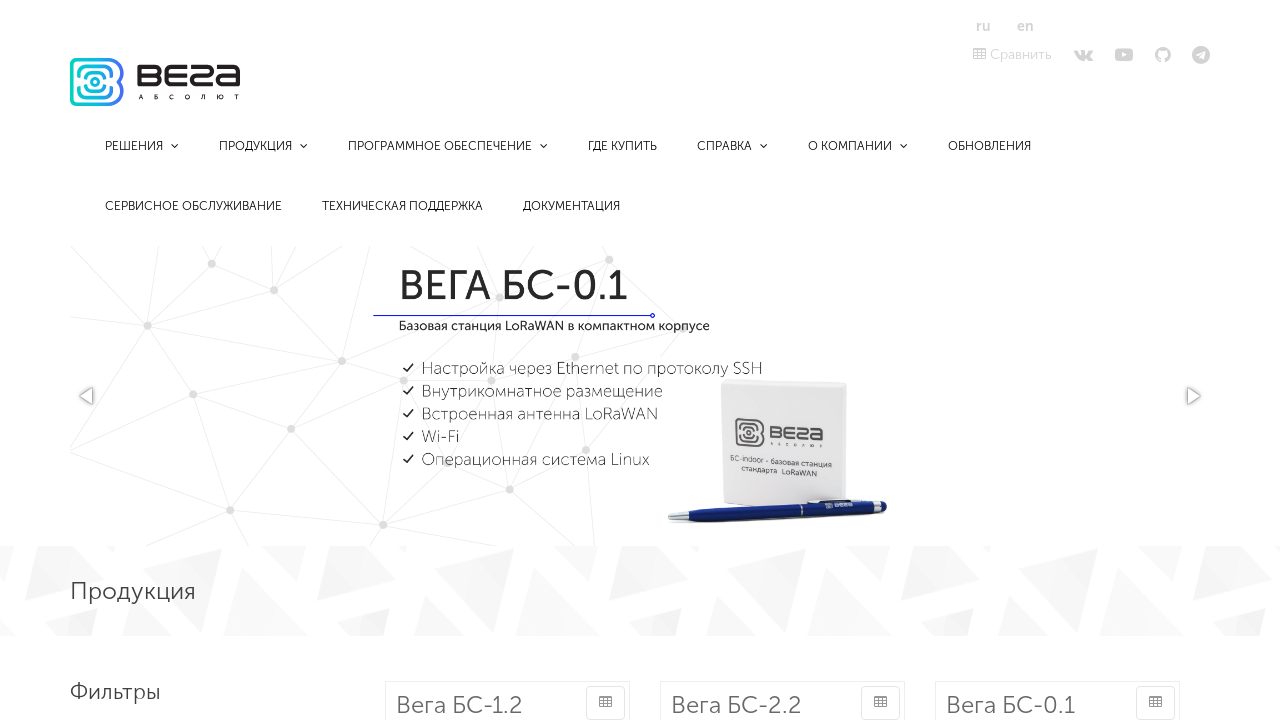

Clicked on product name to view details at (460, 697) on .product-name
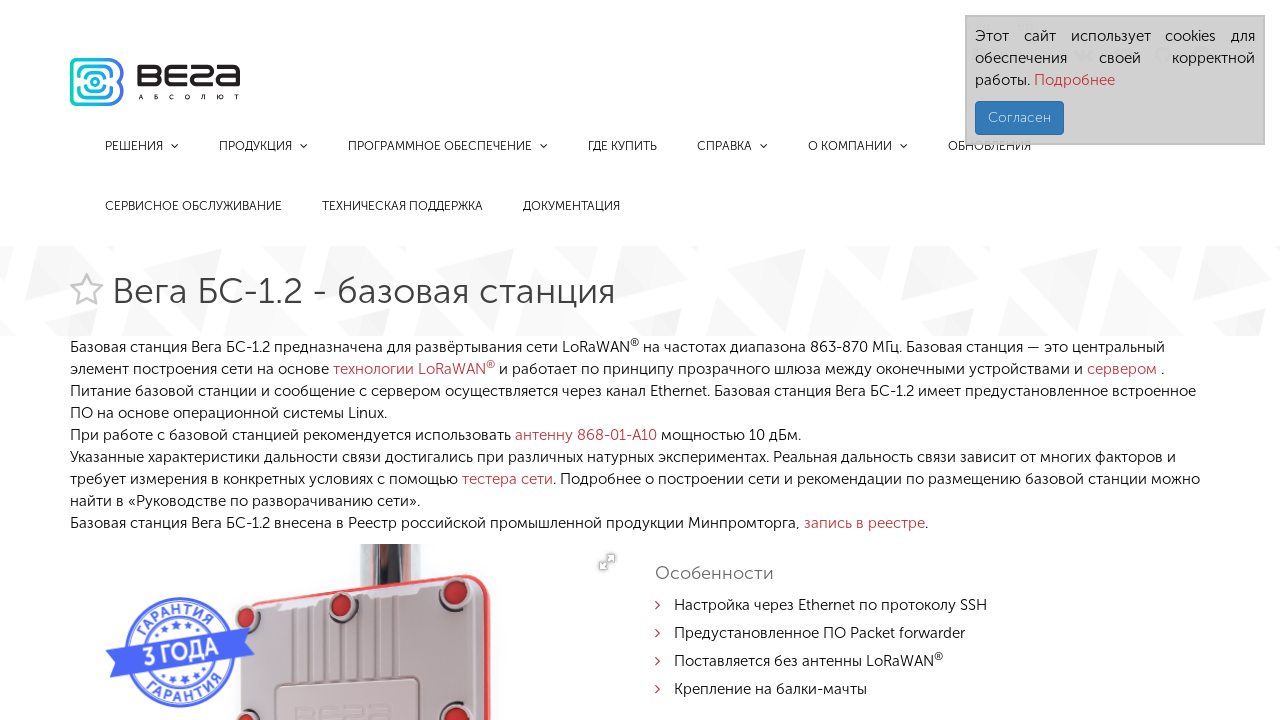

Product title loaded
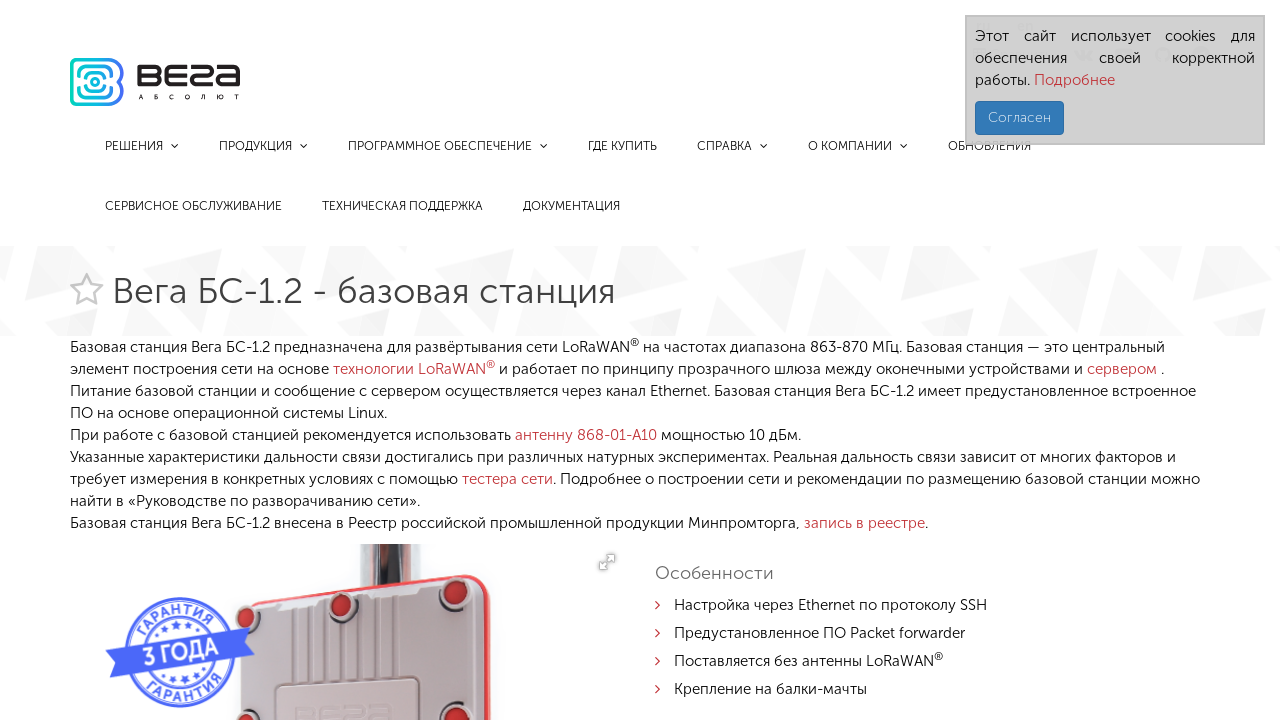

Product specifications table loaded
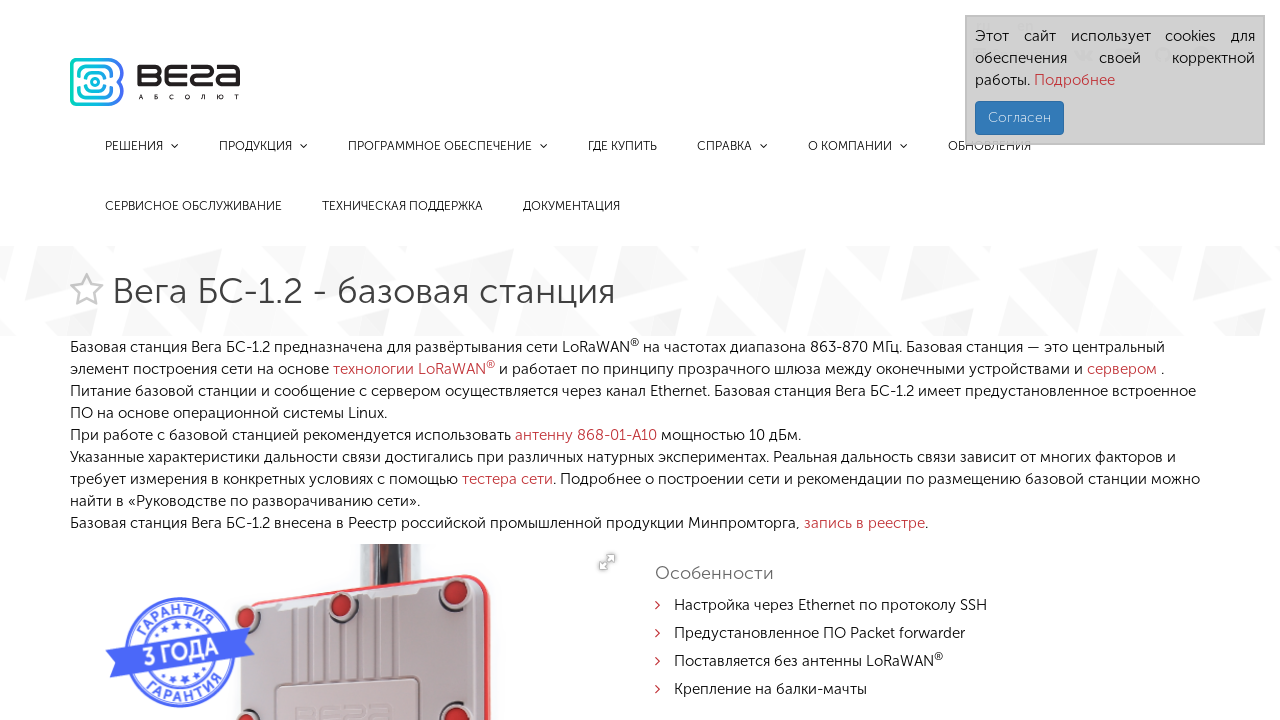

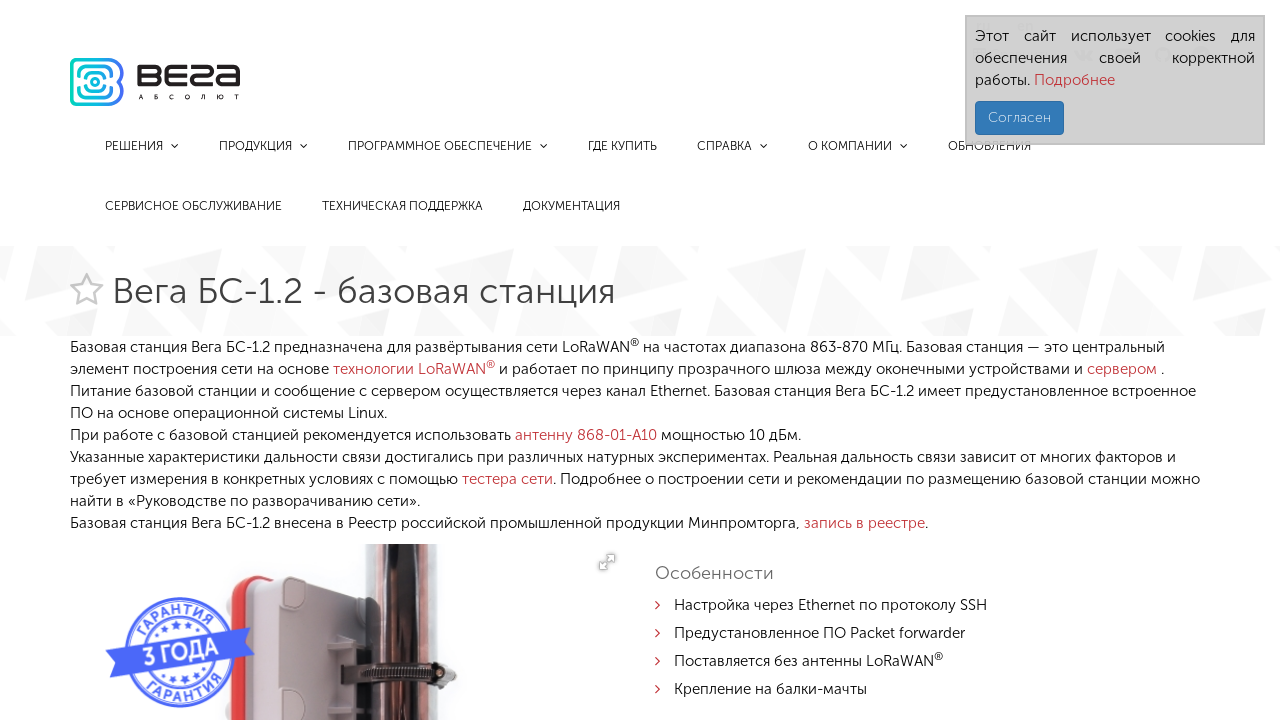